Tests alert functionality by filling a name field, triggering an alert, and dismissing it

Starting URL: https://rahulshettyacademy.com/AutomationPractice/

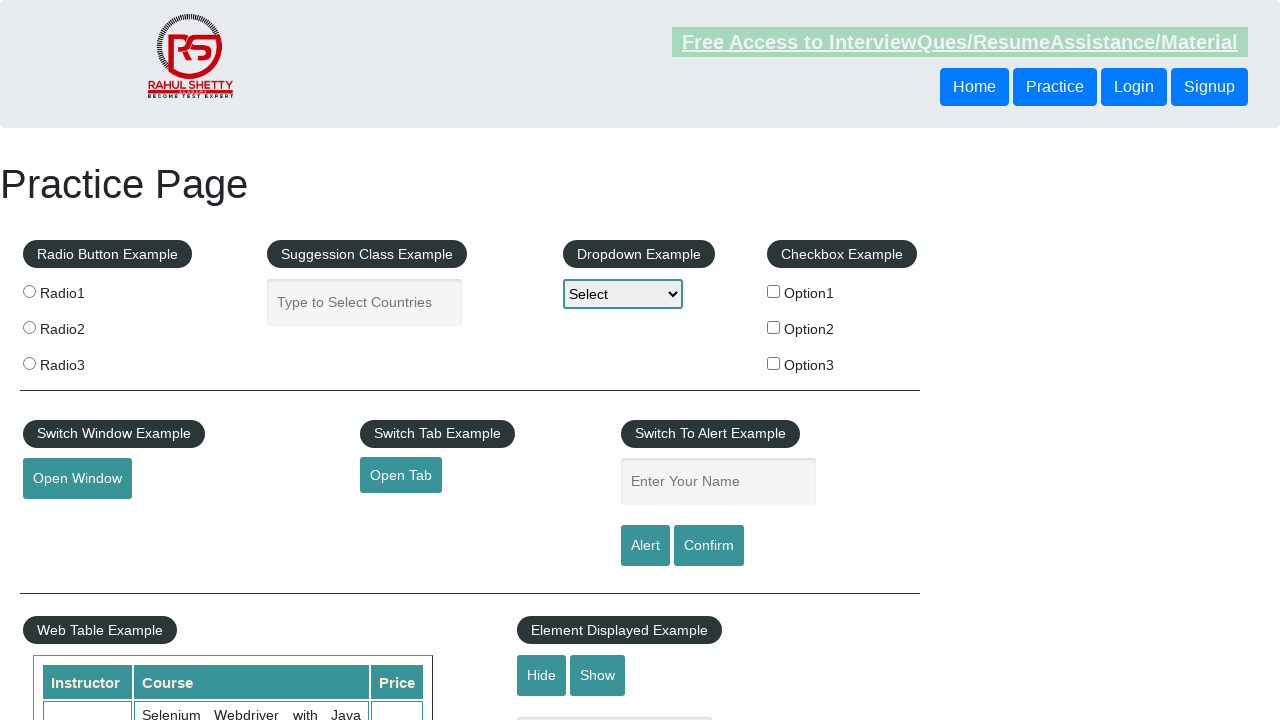

Filled name field with 'charan' on #name
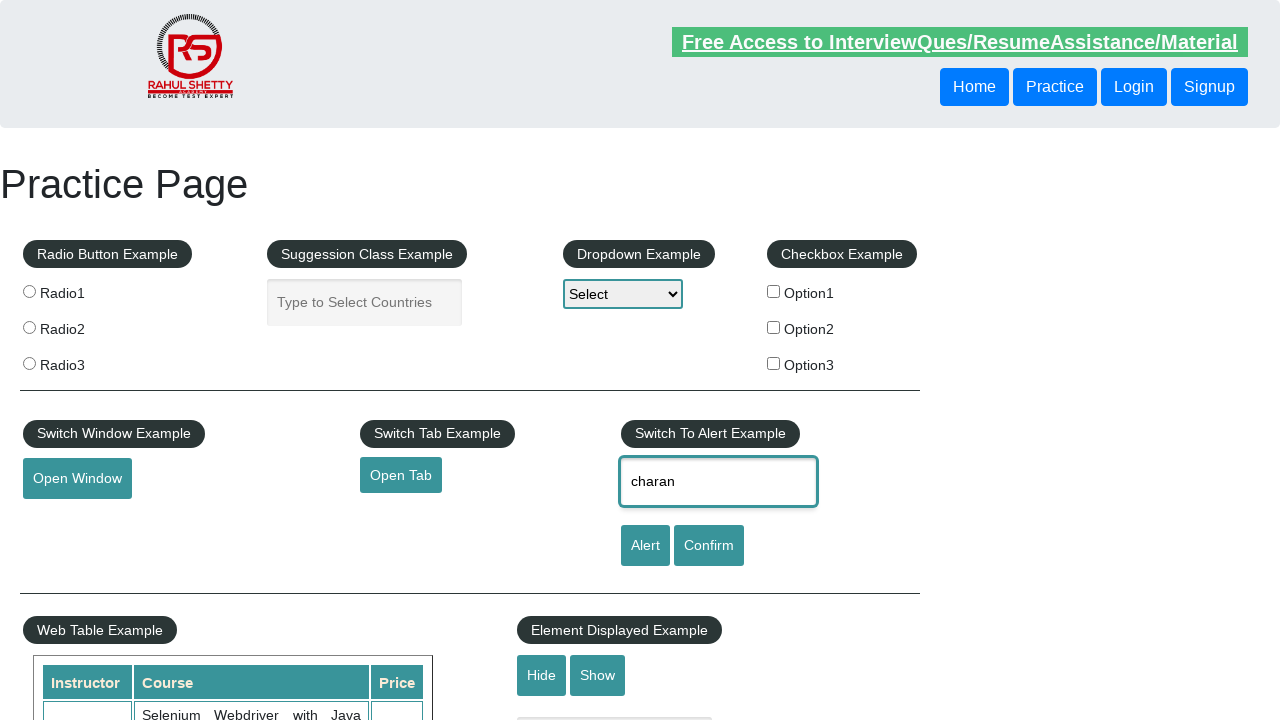

Clicked alert button to trigger alert at (645, 546) on #alertbtn
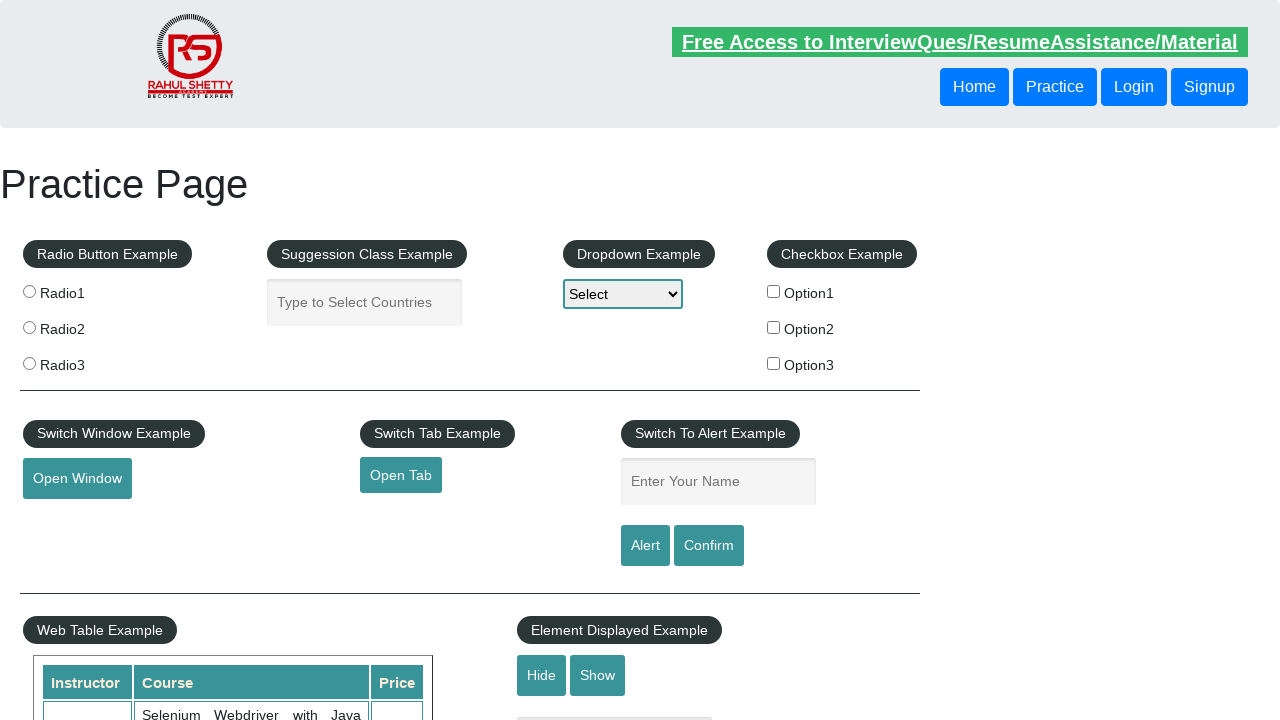

Set up dialog handler to dismiss alert
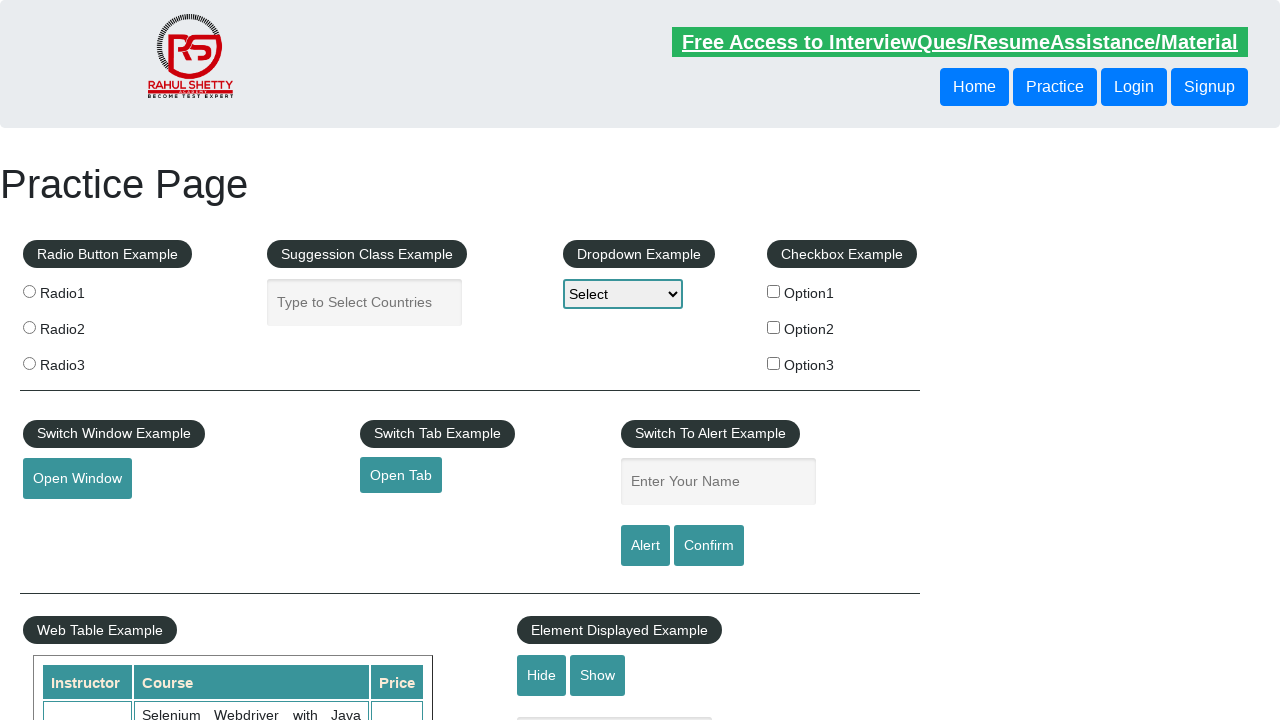

Registered alternative dialog handler function
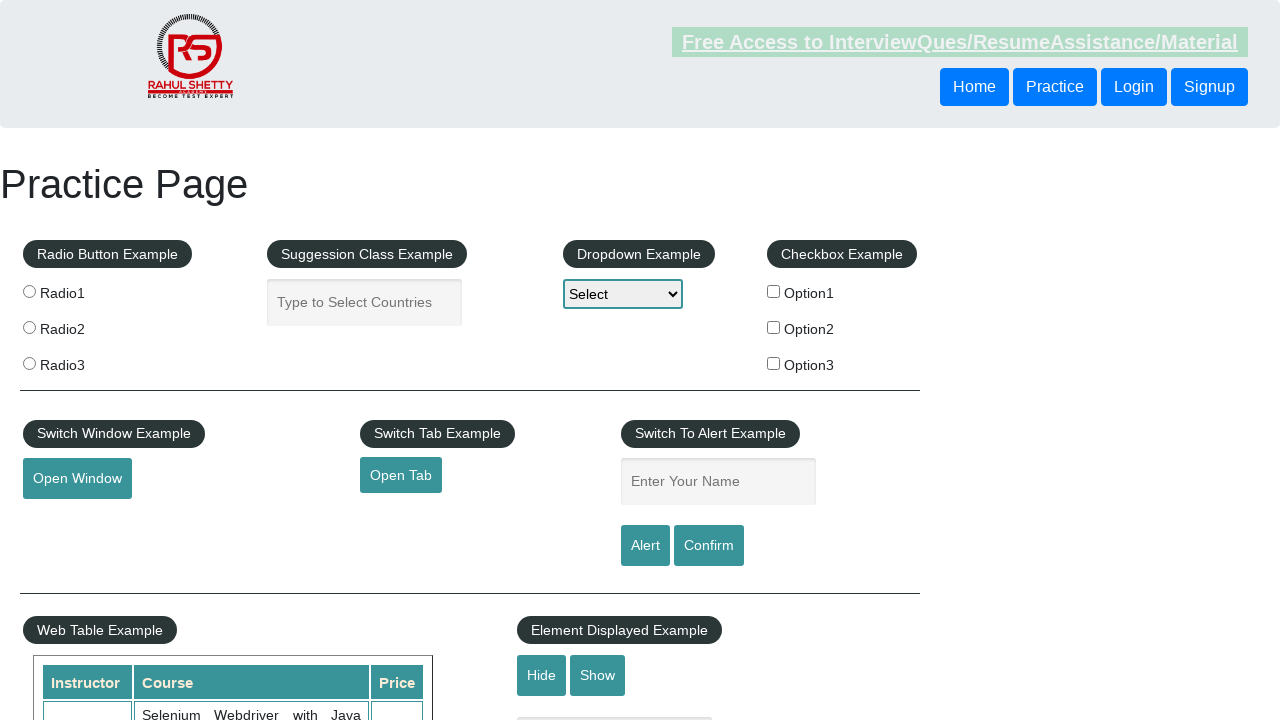

Clicked alert button again to trigger and dismiss alert at (645, 546) on #alertbtn
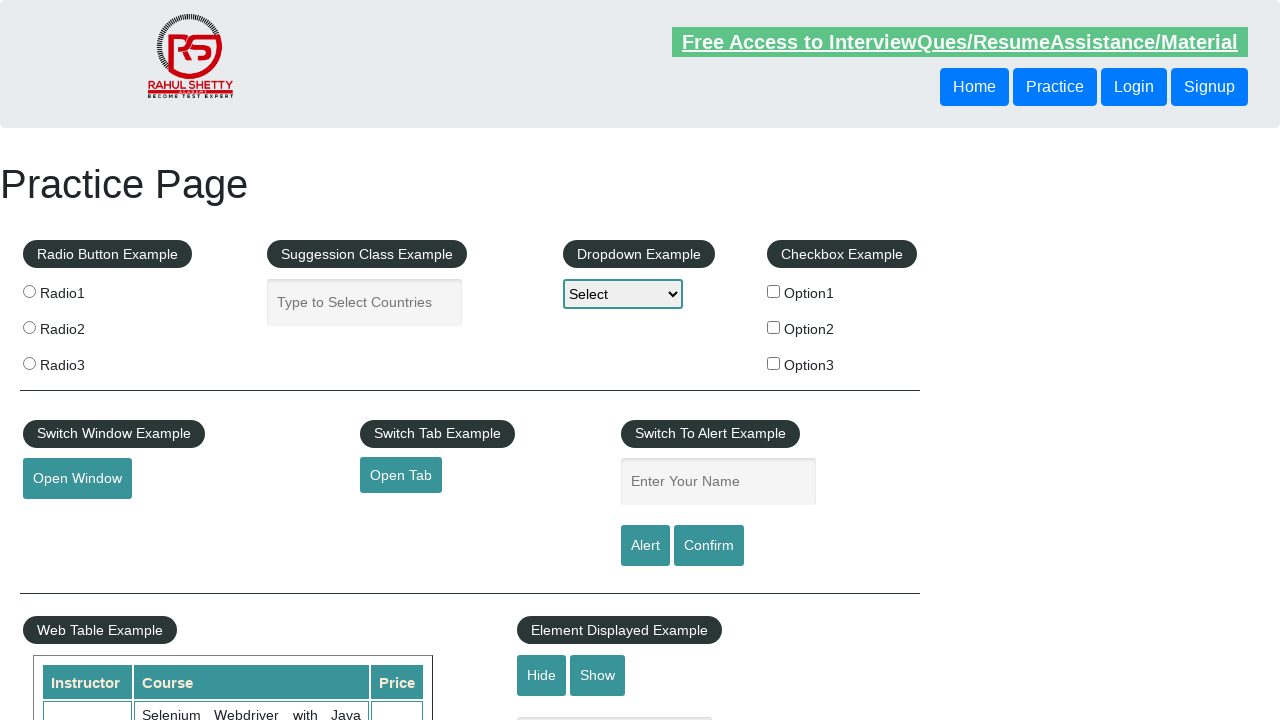

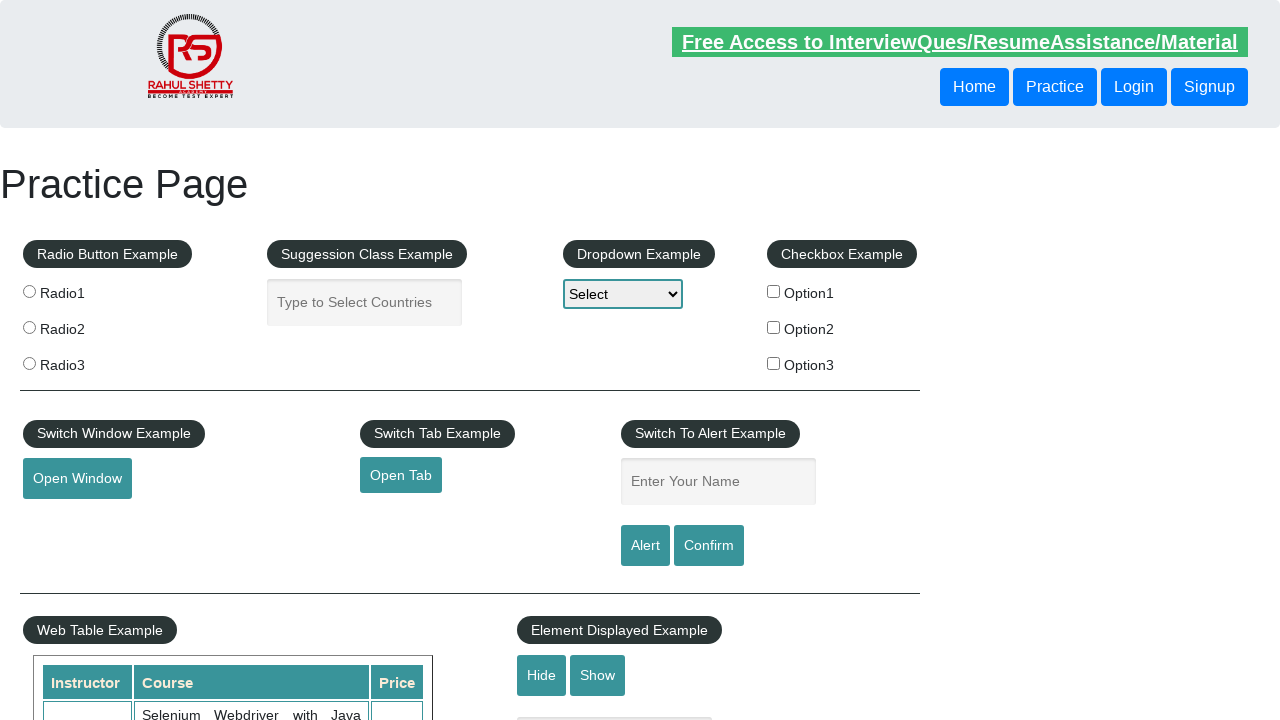